Tests form interaction on a practice automation website by filling in the name field with a test value

Starting URL: https://testautomationpractice.blogspot.com/

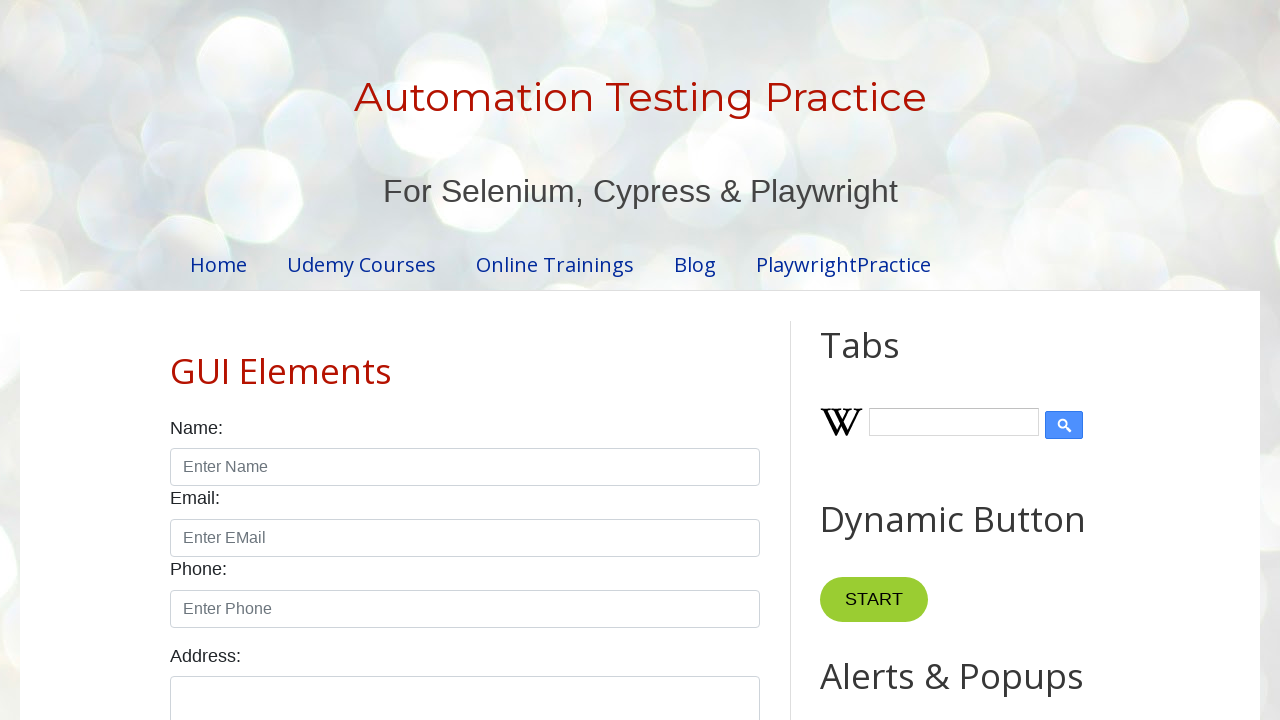

Filled name field with 'vinod' on #name
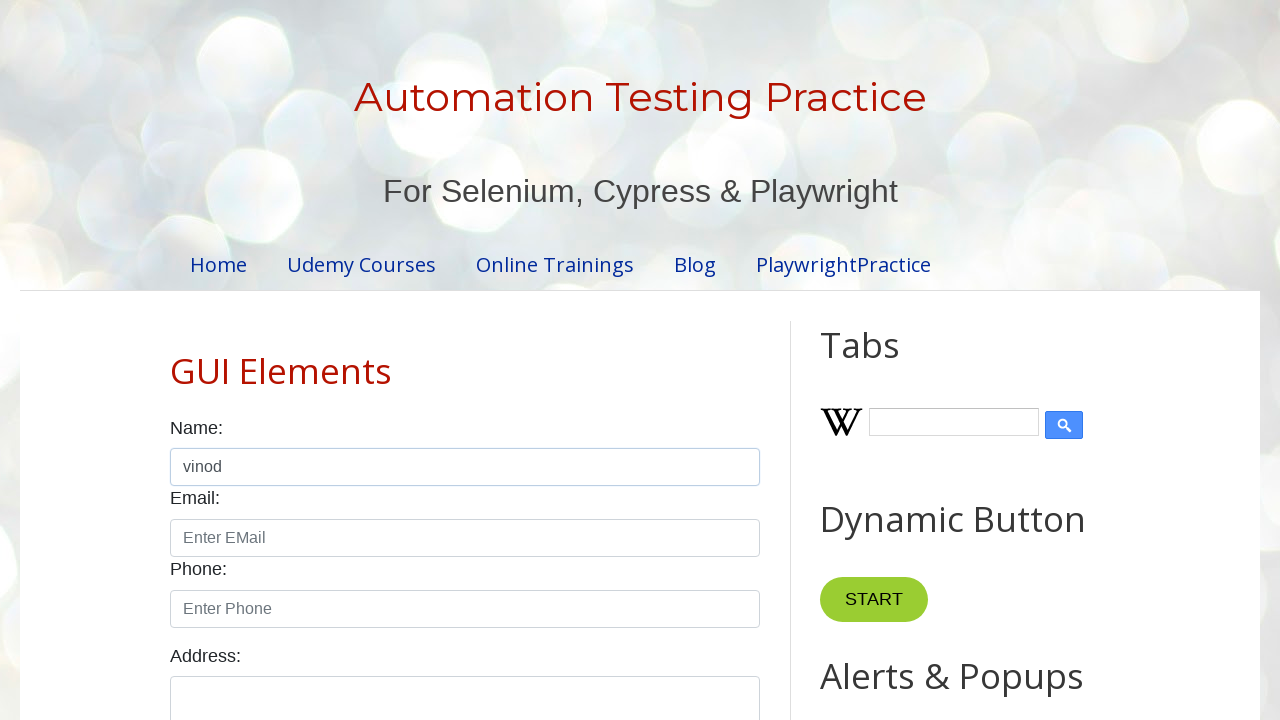

Waited 2 seconds to see the result
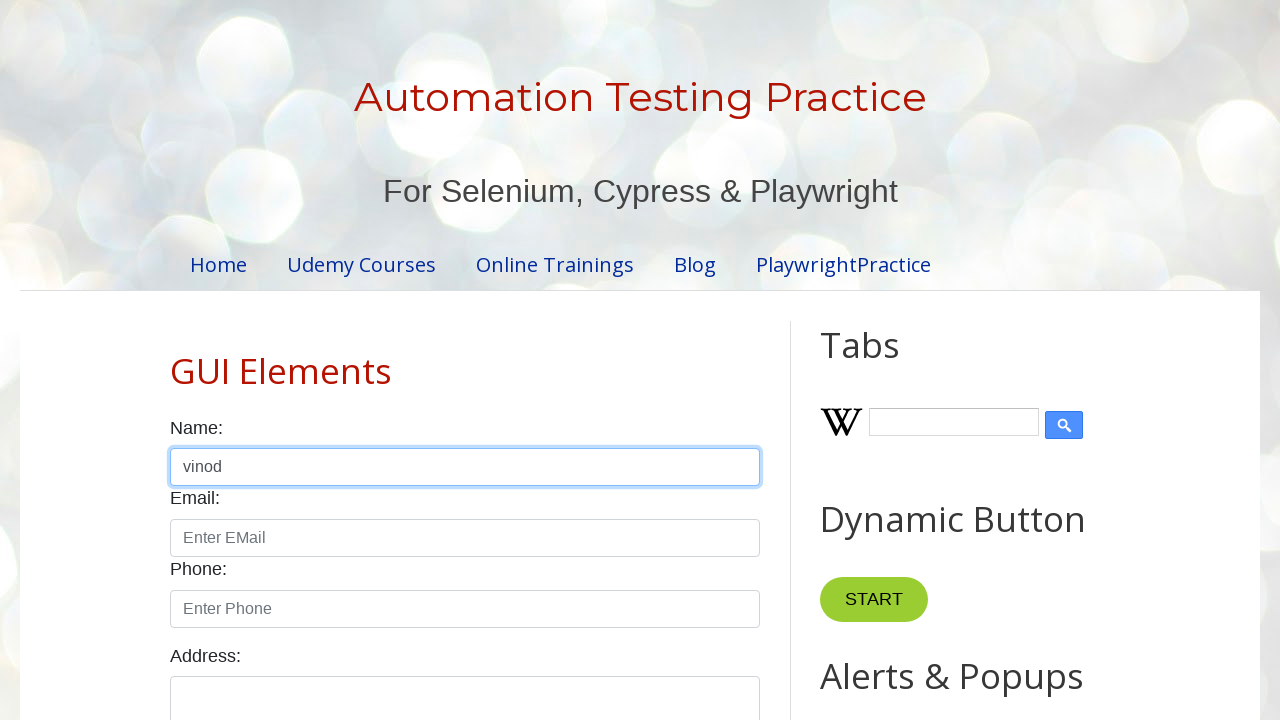

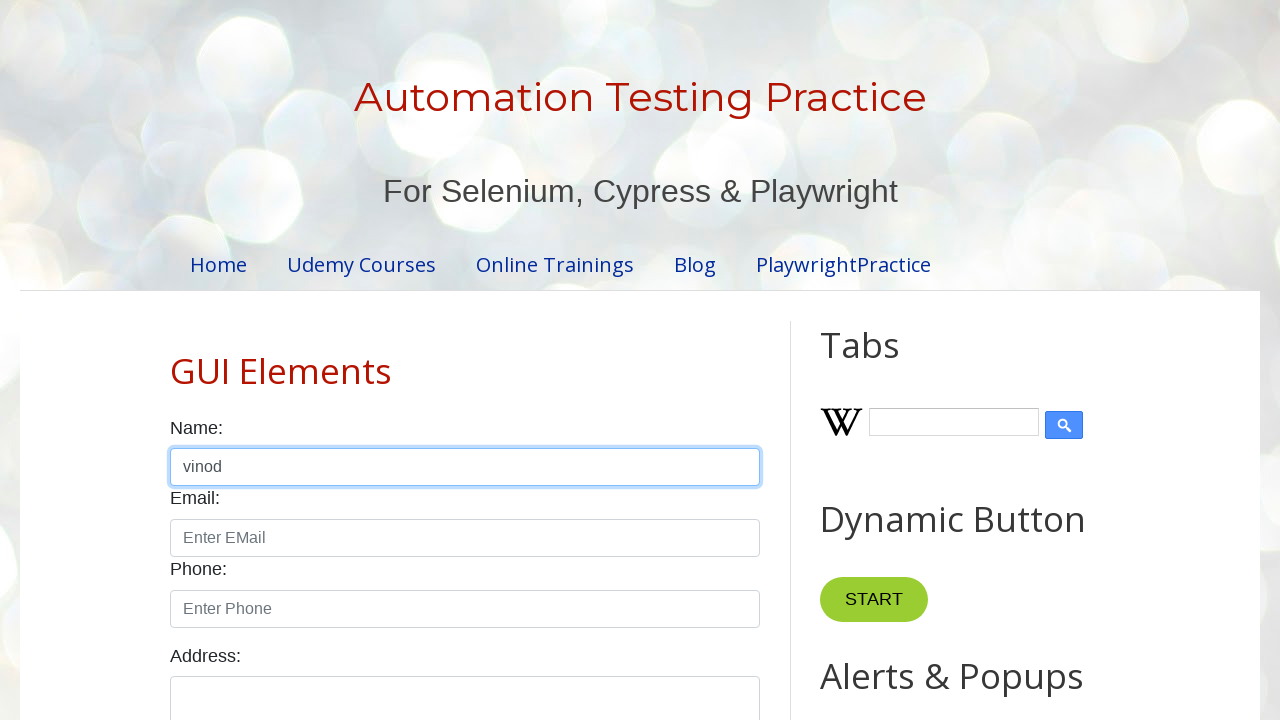